Tests file upload functionality by uploading a file through the file input and submitting the form

Starting URL: https://practice.cydeo.com/upload

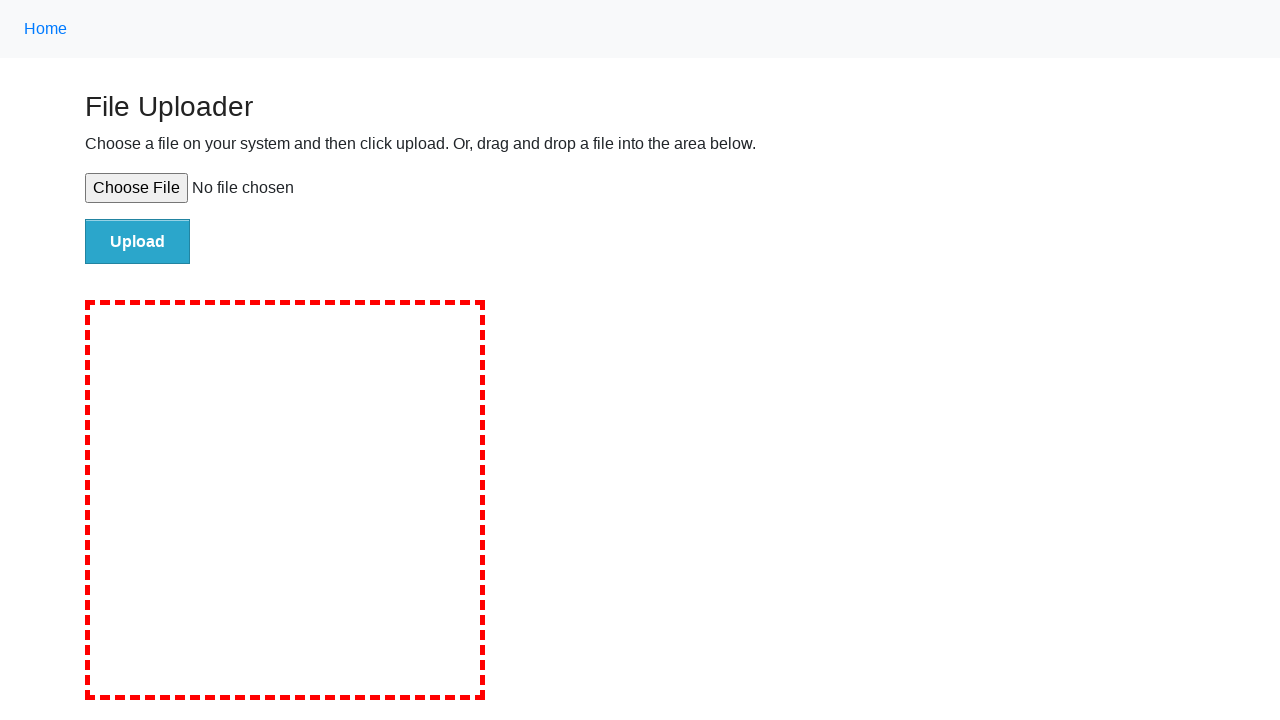

Created temporary test file with content
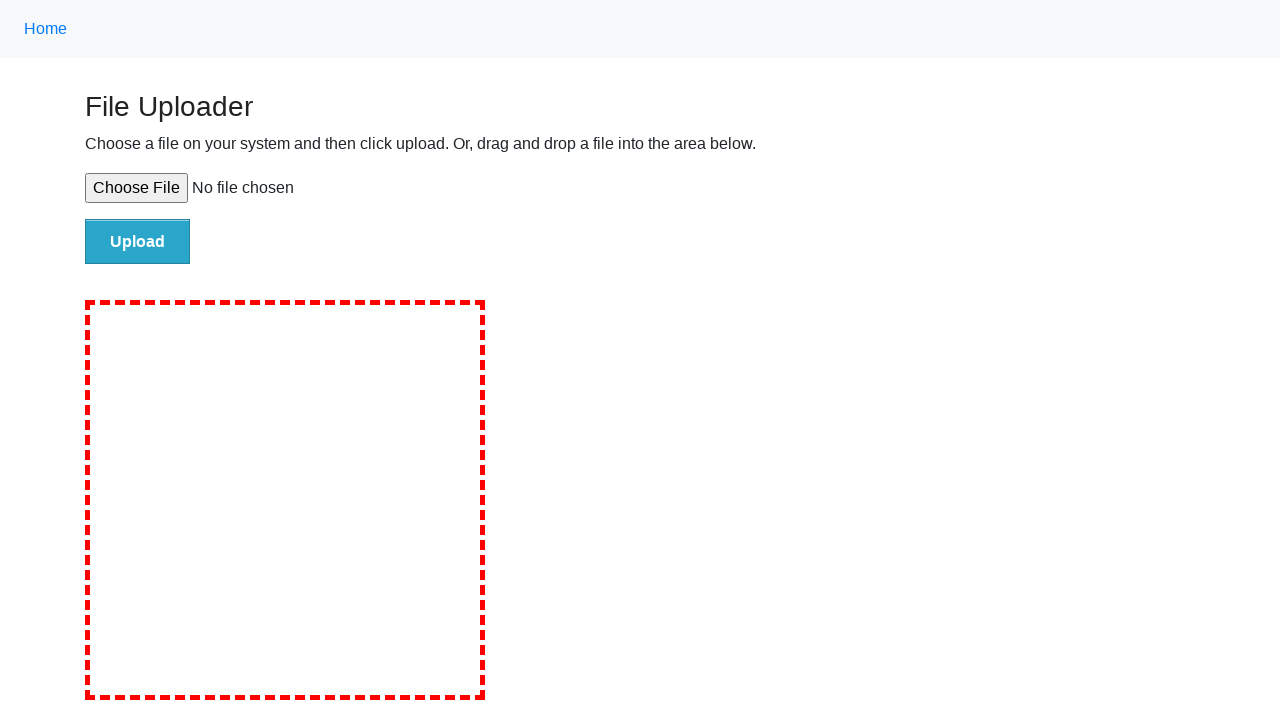

Selected file for upload using file input element
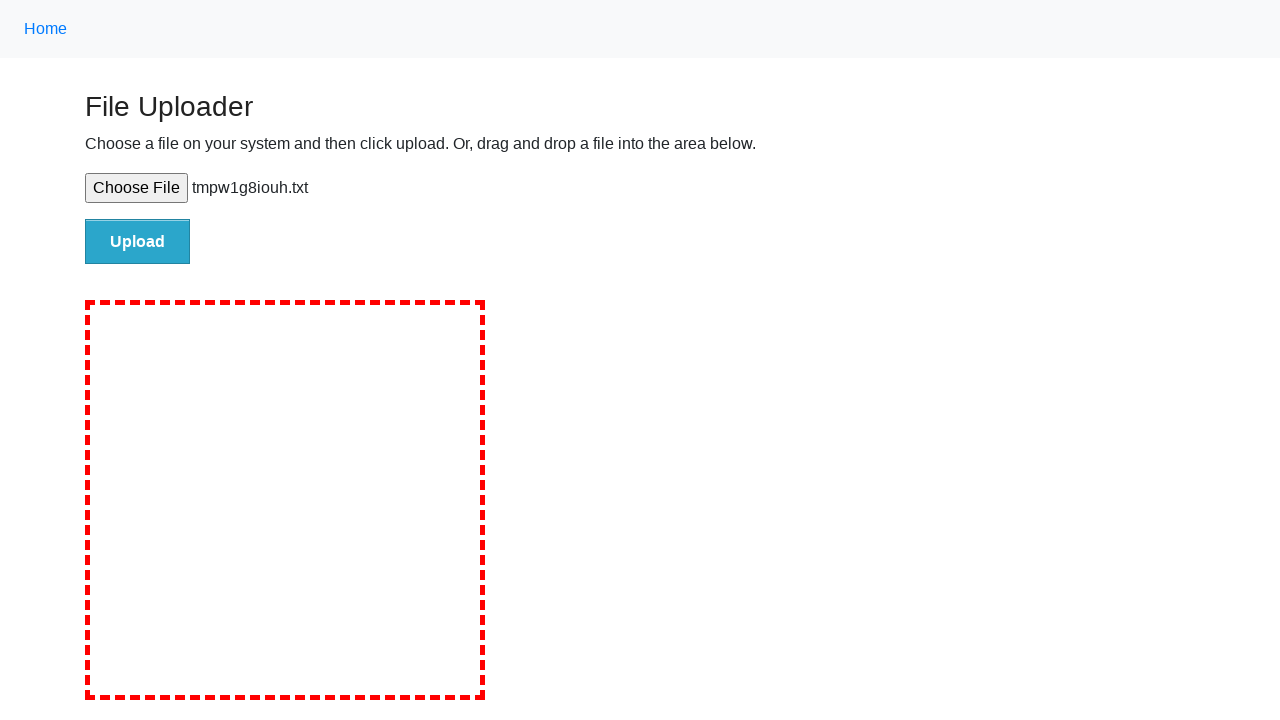

Clicked submit button to upload file at (138, 241) on #file-submit
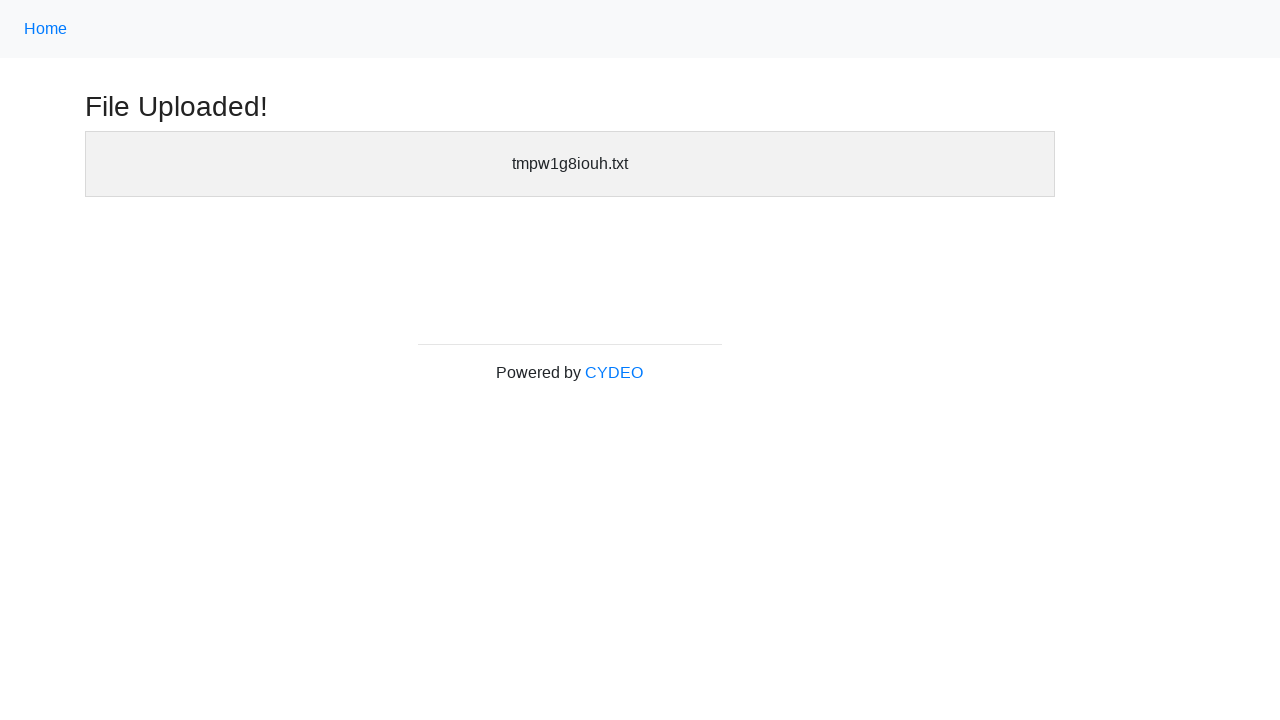

Upload confirmation message appeared
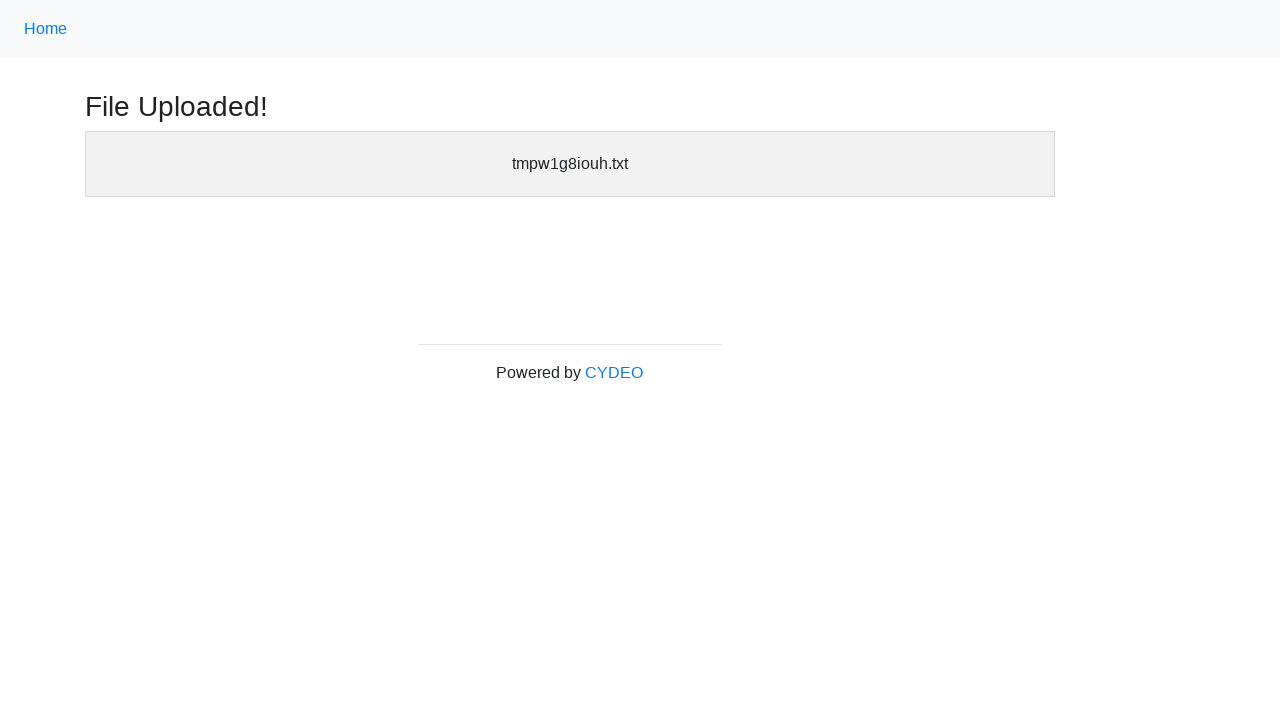

Cleaned up temporary test file
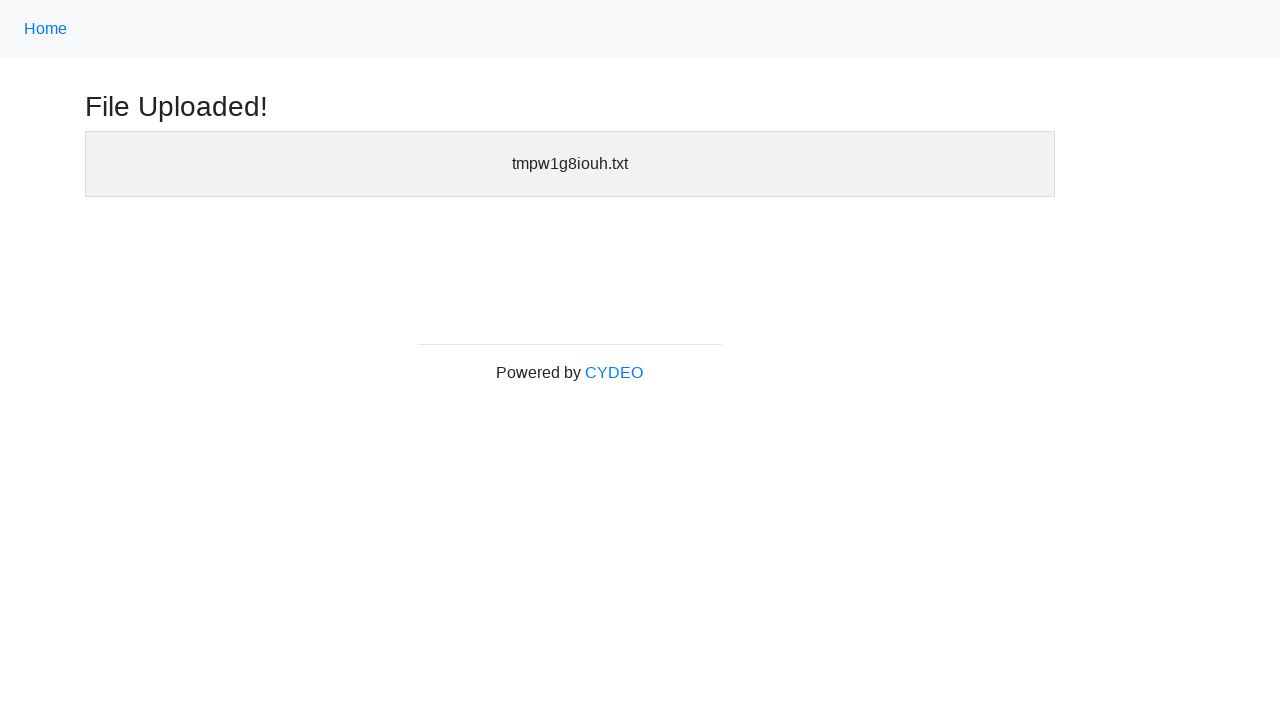

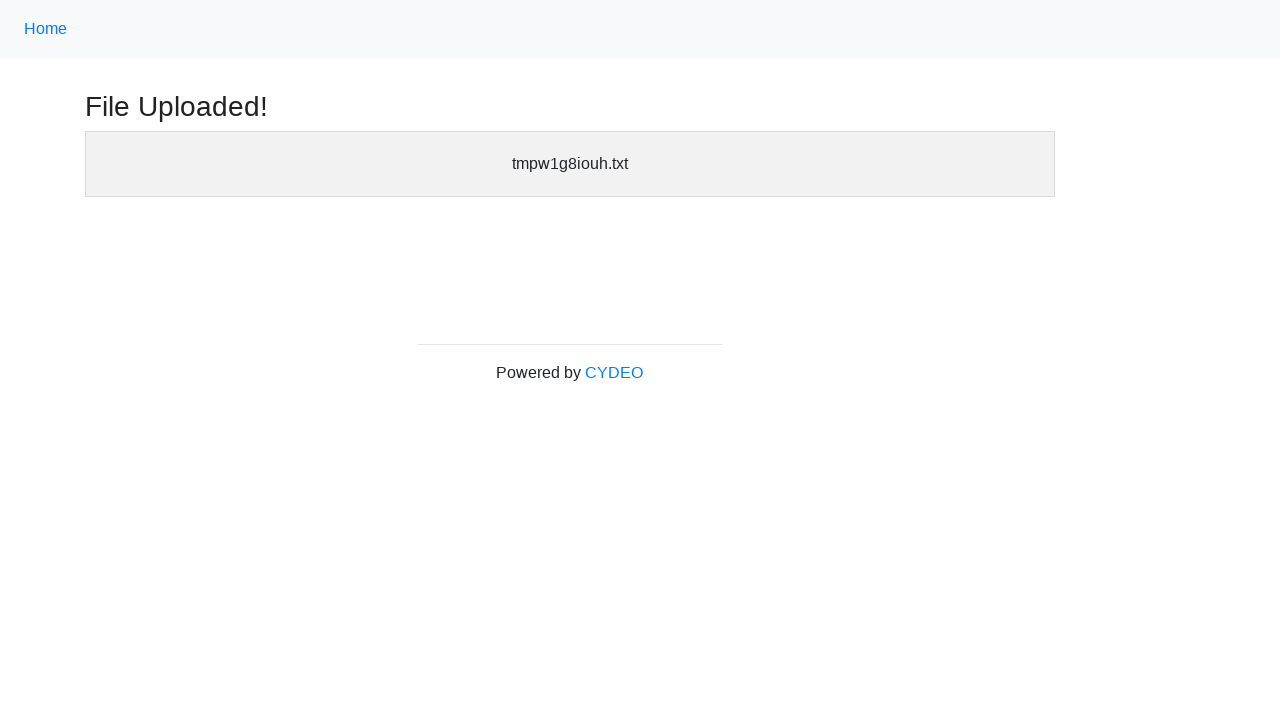